Calculates the sum of two numbers displayed on the page, selects the result from a dropdown menu, and submits the form

Starting URL: http://suninjuly.github.io/selects1.html

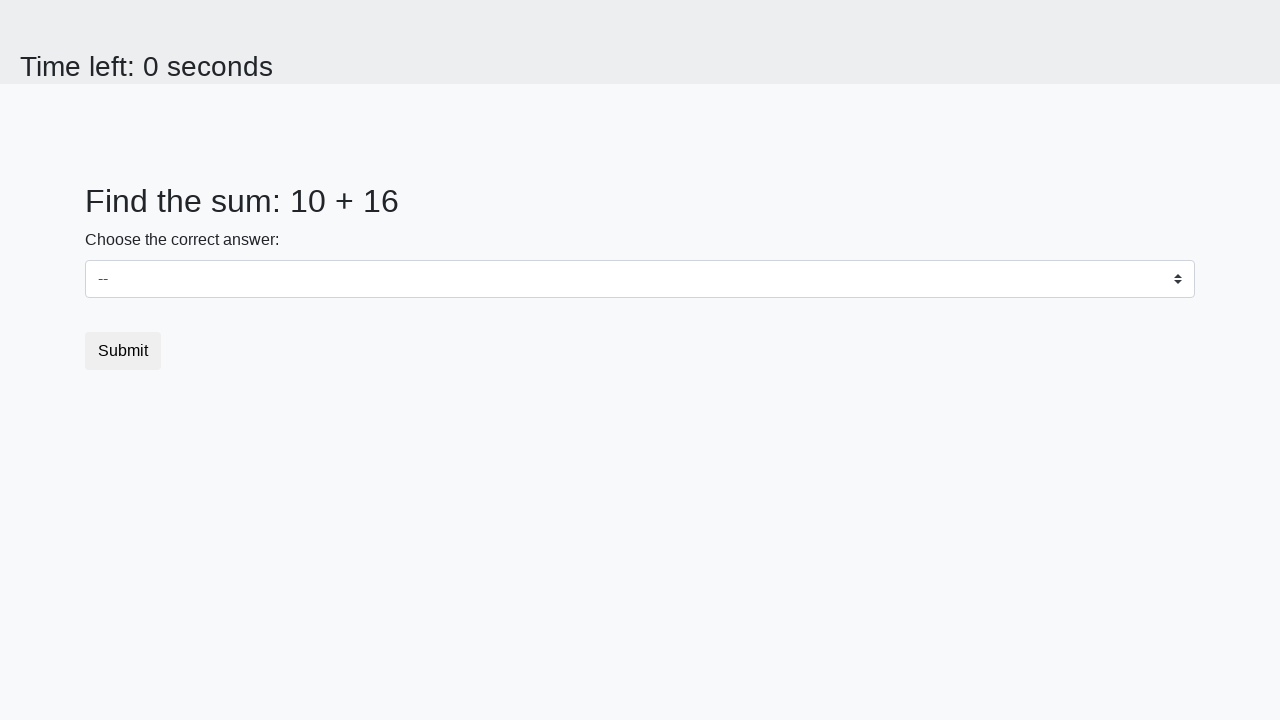

Retrieved first number from the page
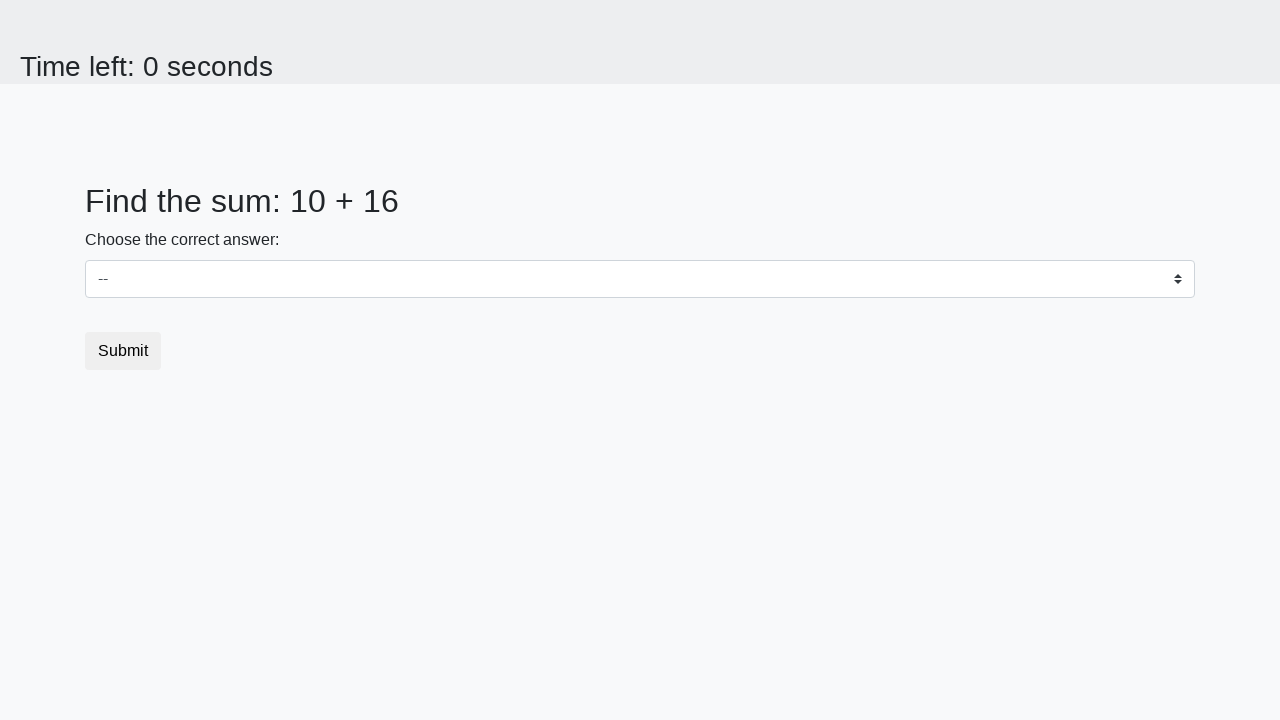

Retrieved second number from the page
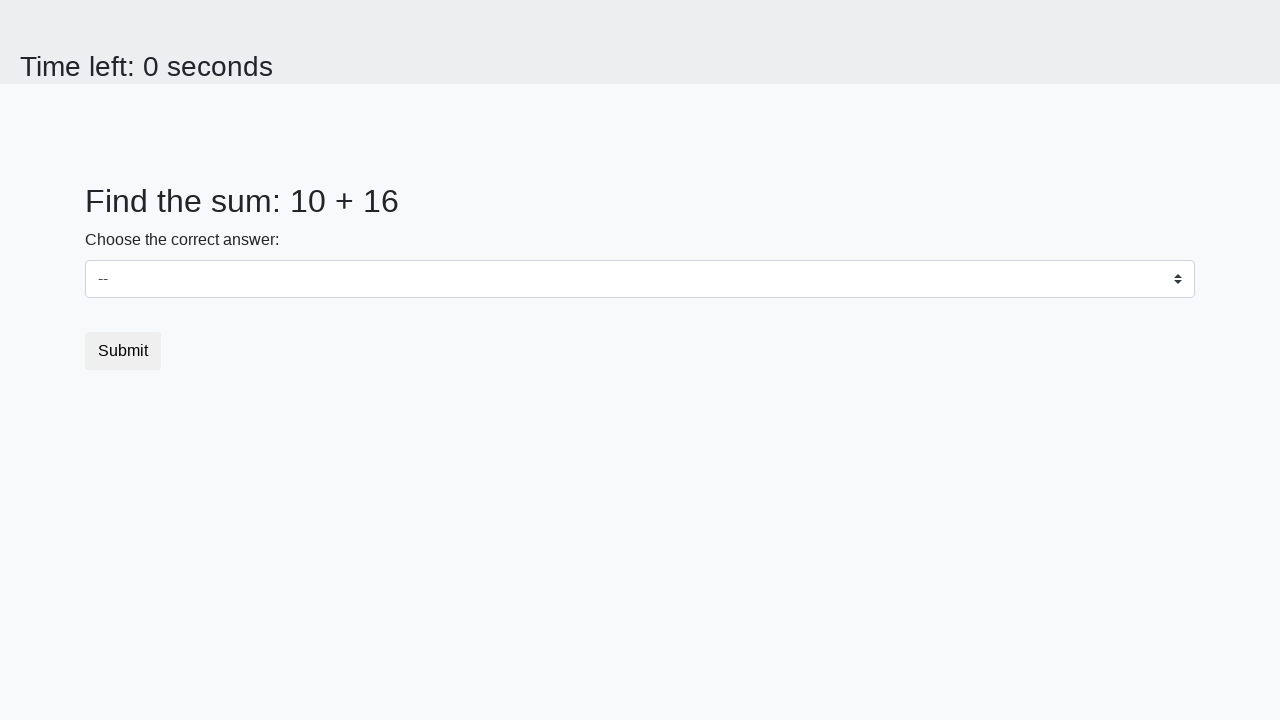

Calculated sum of 10 + 16 = 26
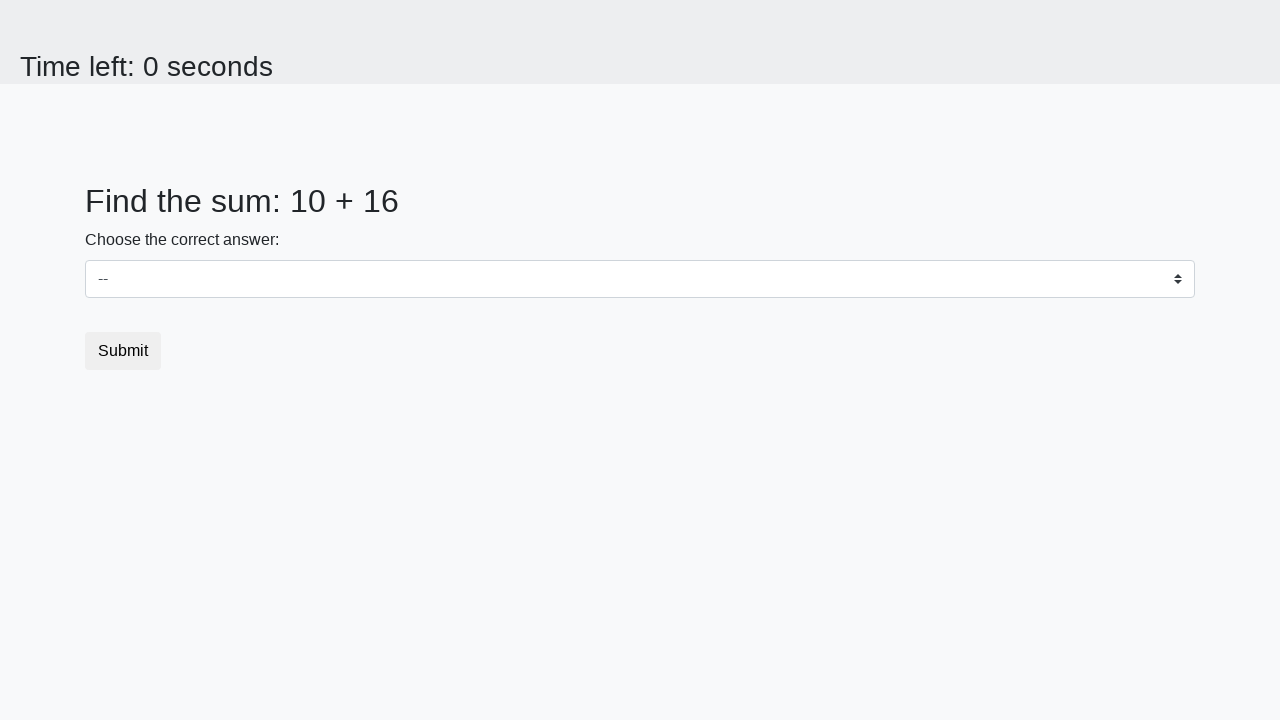

Selected sum value '26' from dropdown menu on select
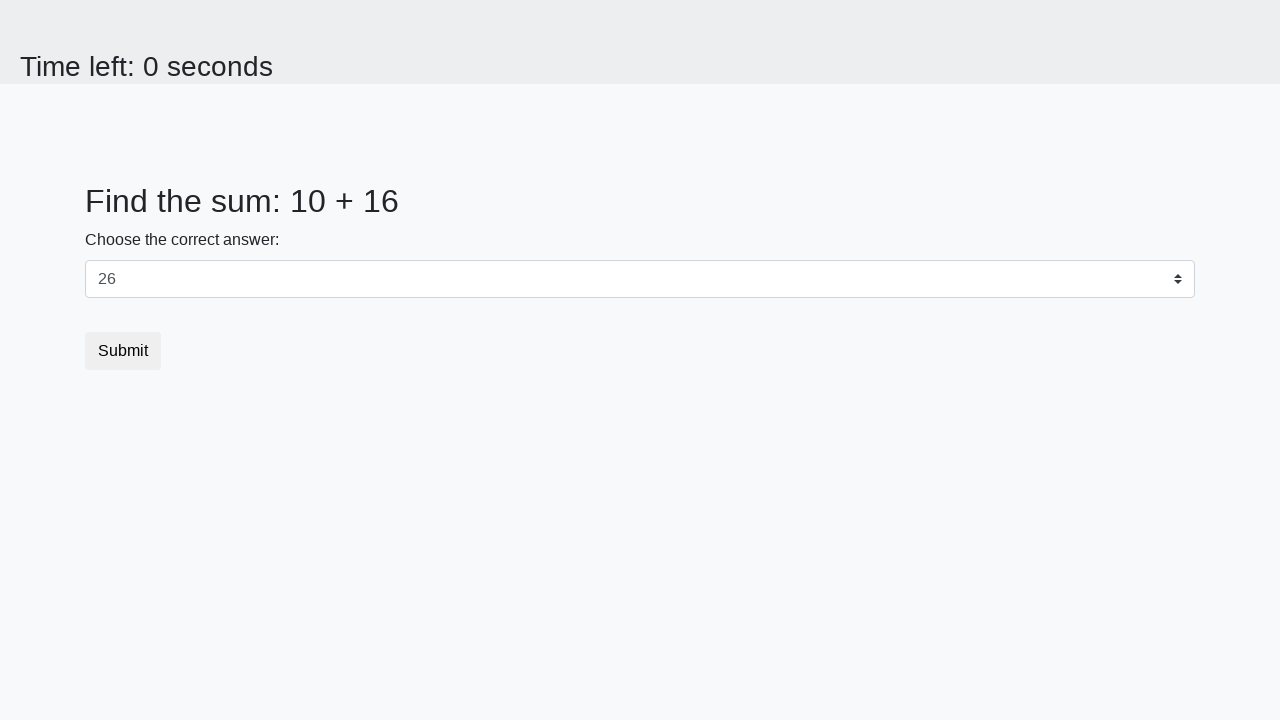

Clicked submit button to complete the form at (123, 351) on button[type="submit"]
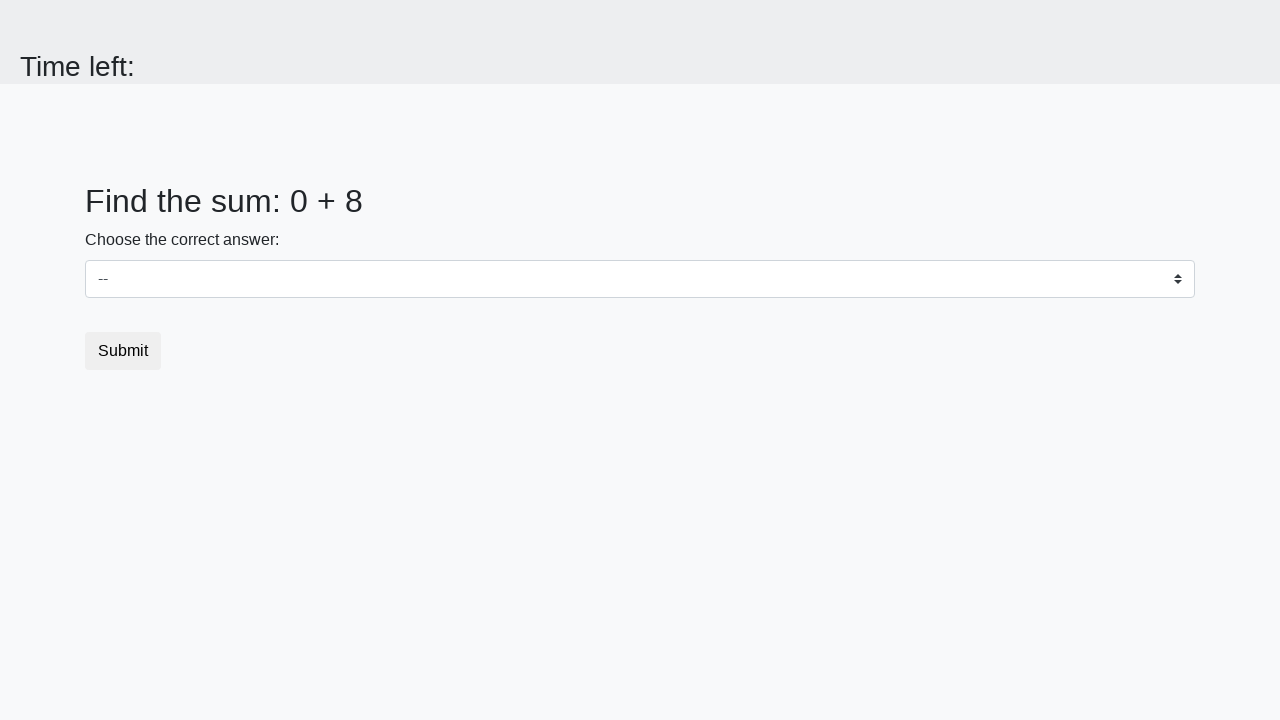

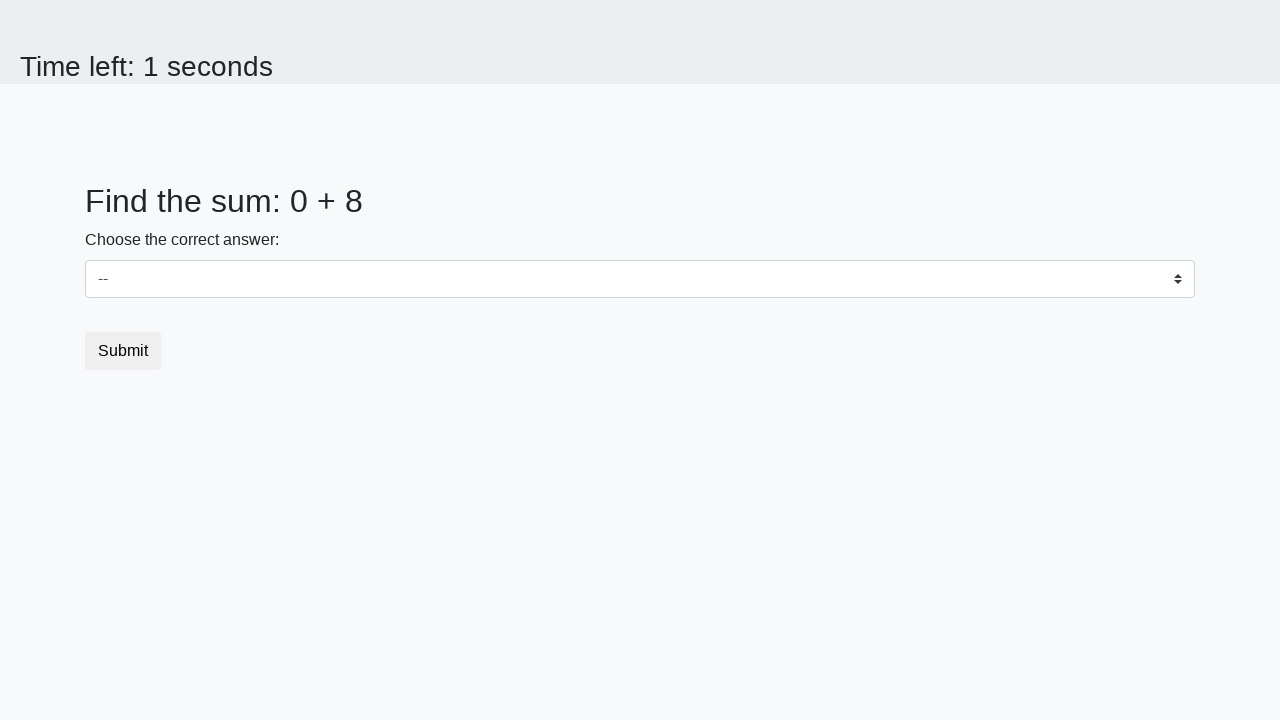